Navigates to a webpage and performs a right-click context menu action

Starting URL: http://art.thephpprojects.com

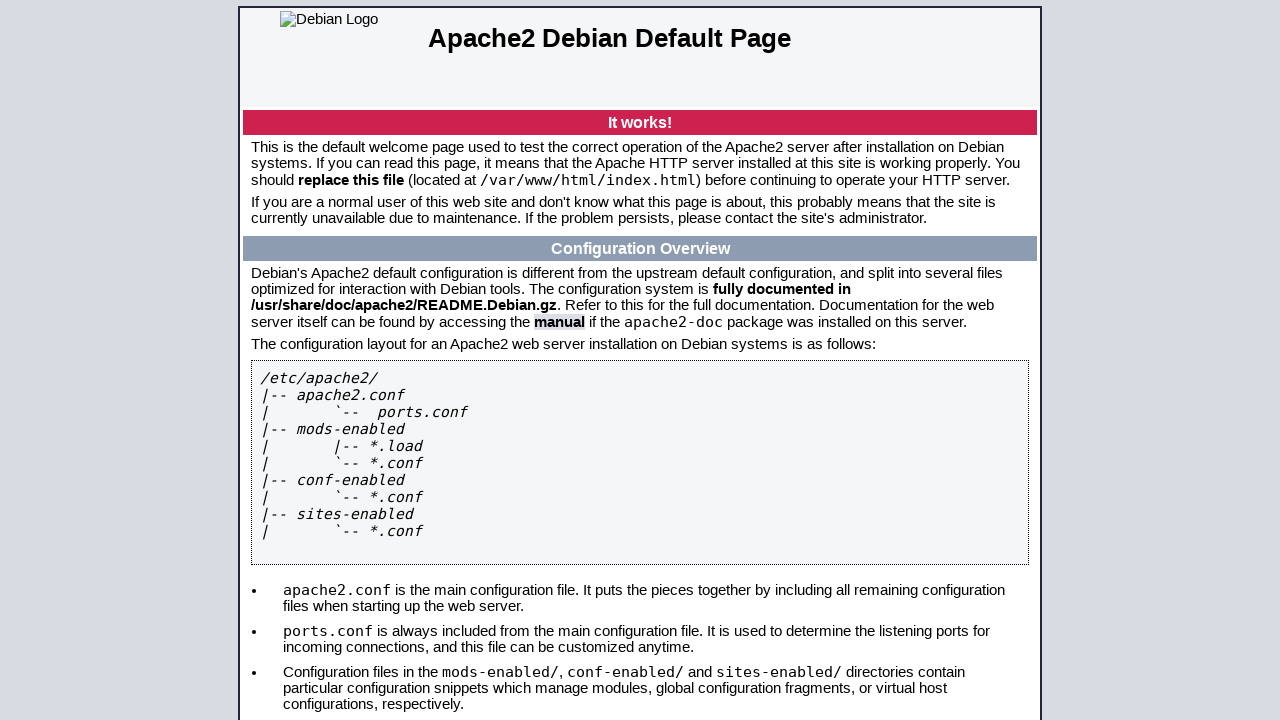

Performed right-click context menu action on page body at (640, 360) on body
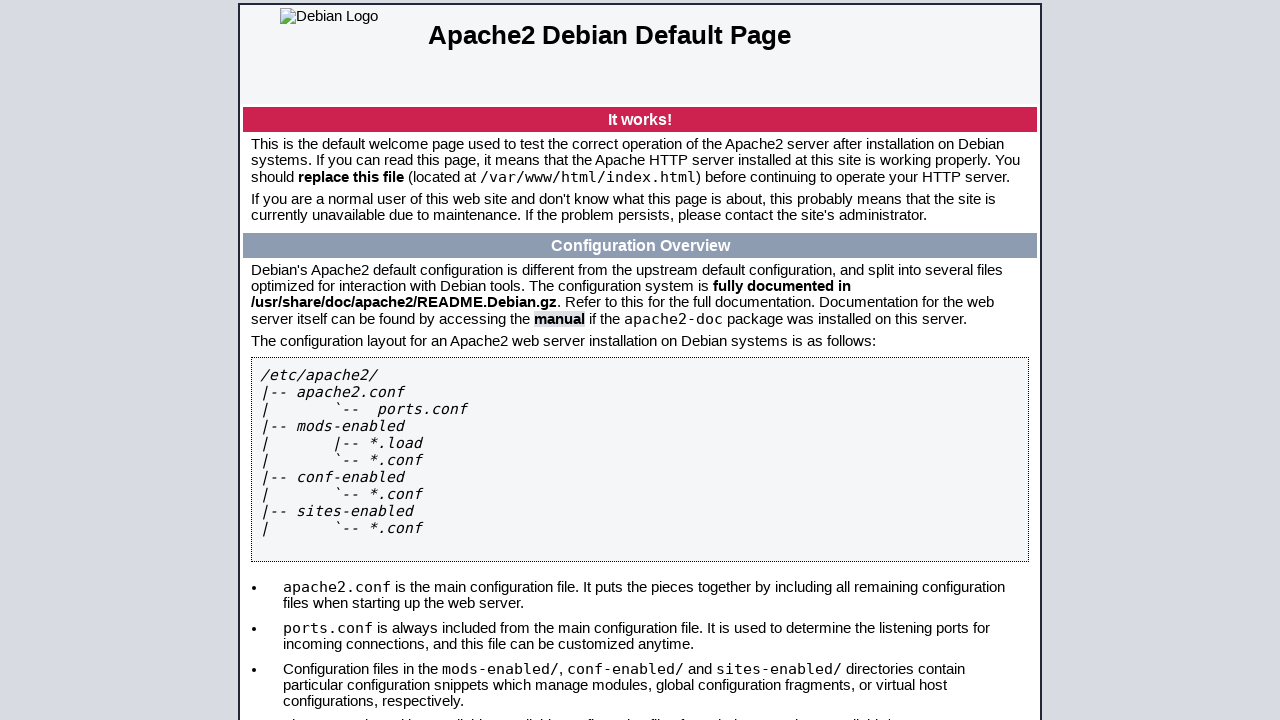

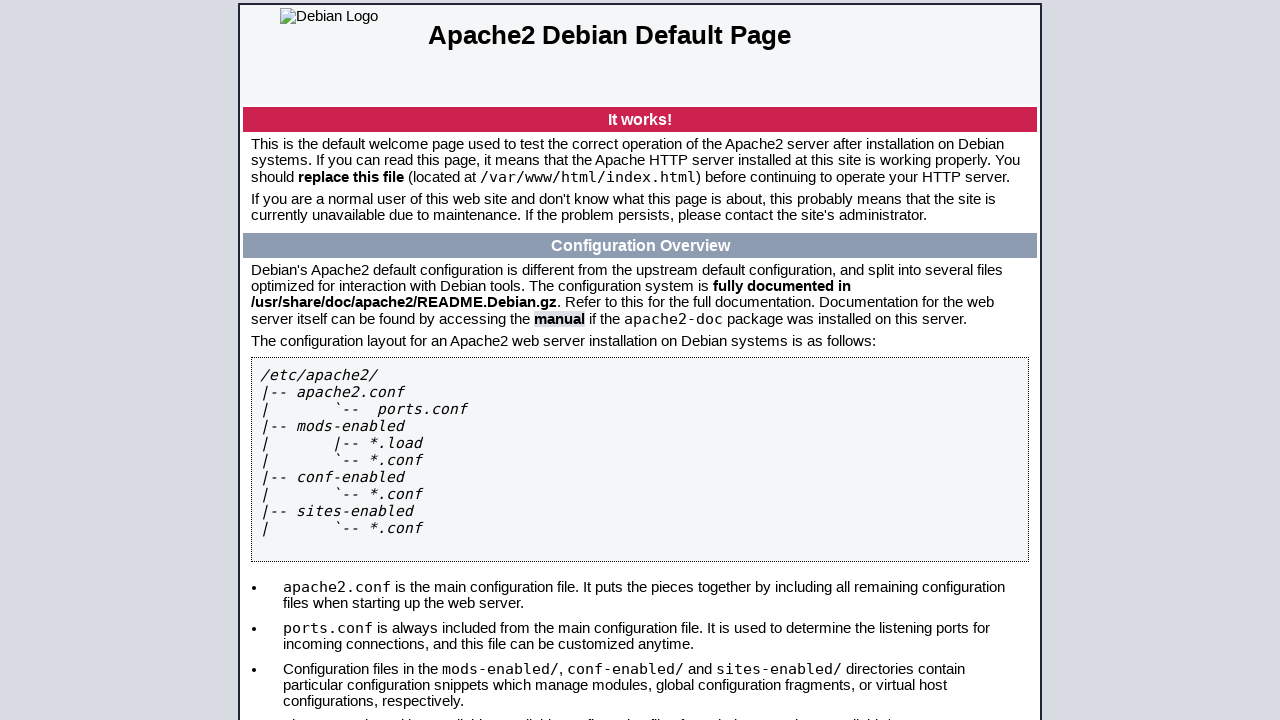